Navigates to the Investor Relations page on the TestFire demo banking site and waits for content to load

Starting URL: https://demo.testfire.net/index.jsp

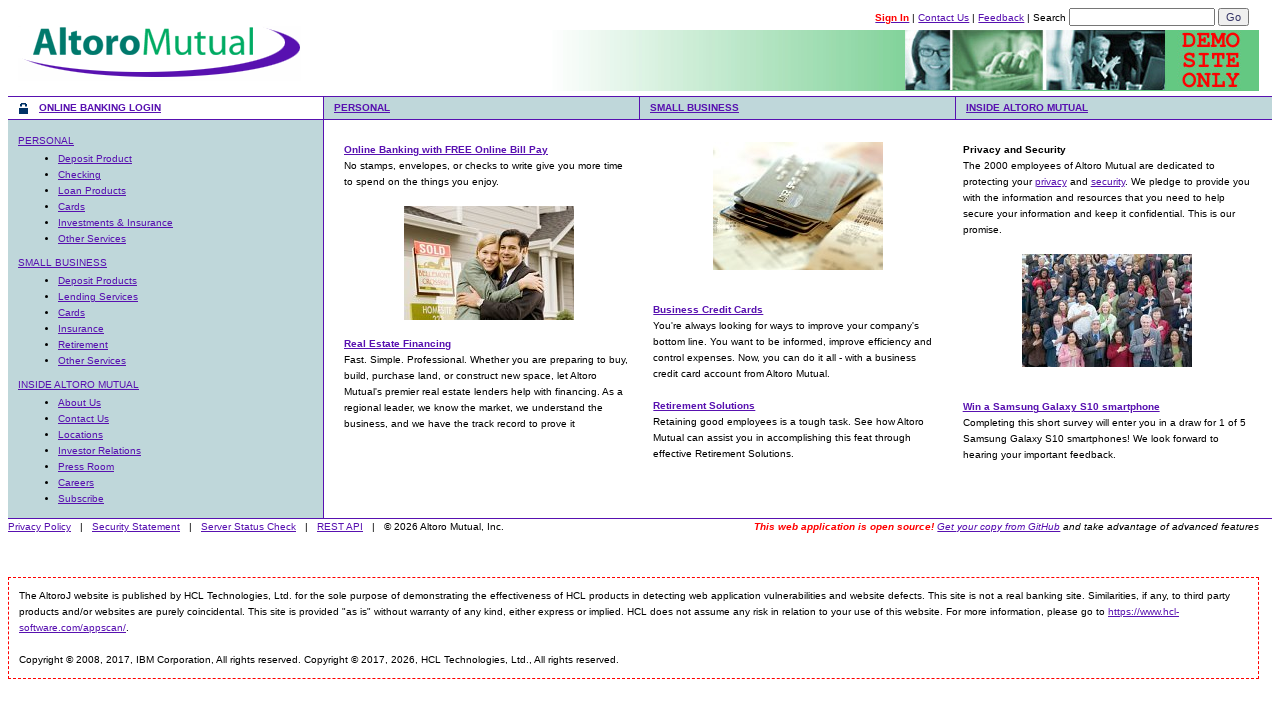

Navigated to Investor Relations page on TestFire demo banking site
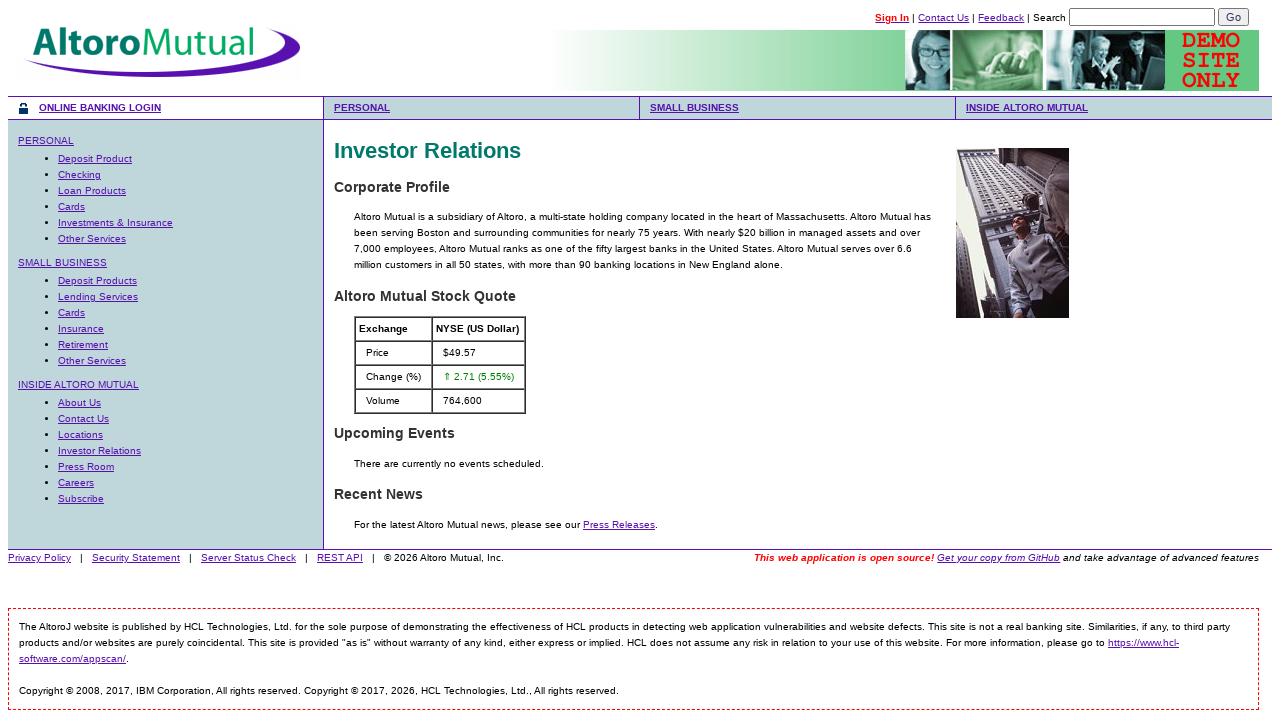

Waited for page content to load (networkidle)
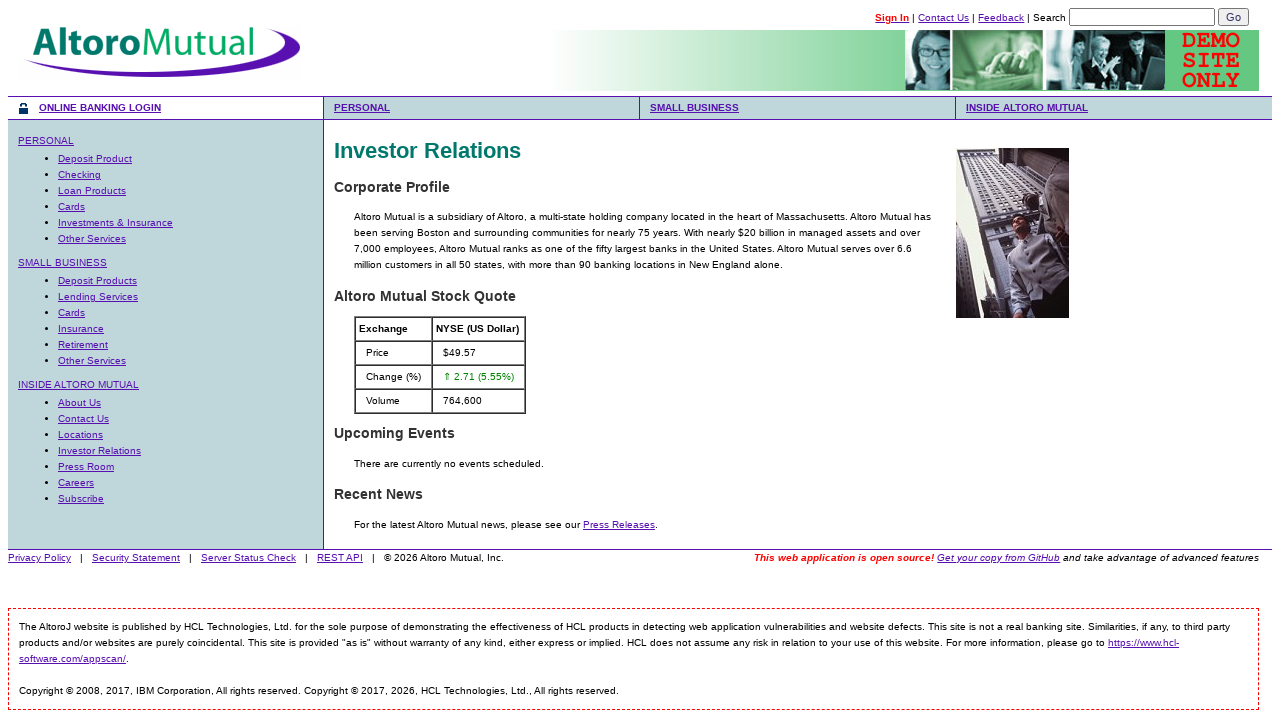

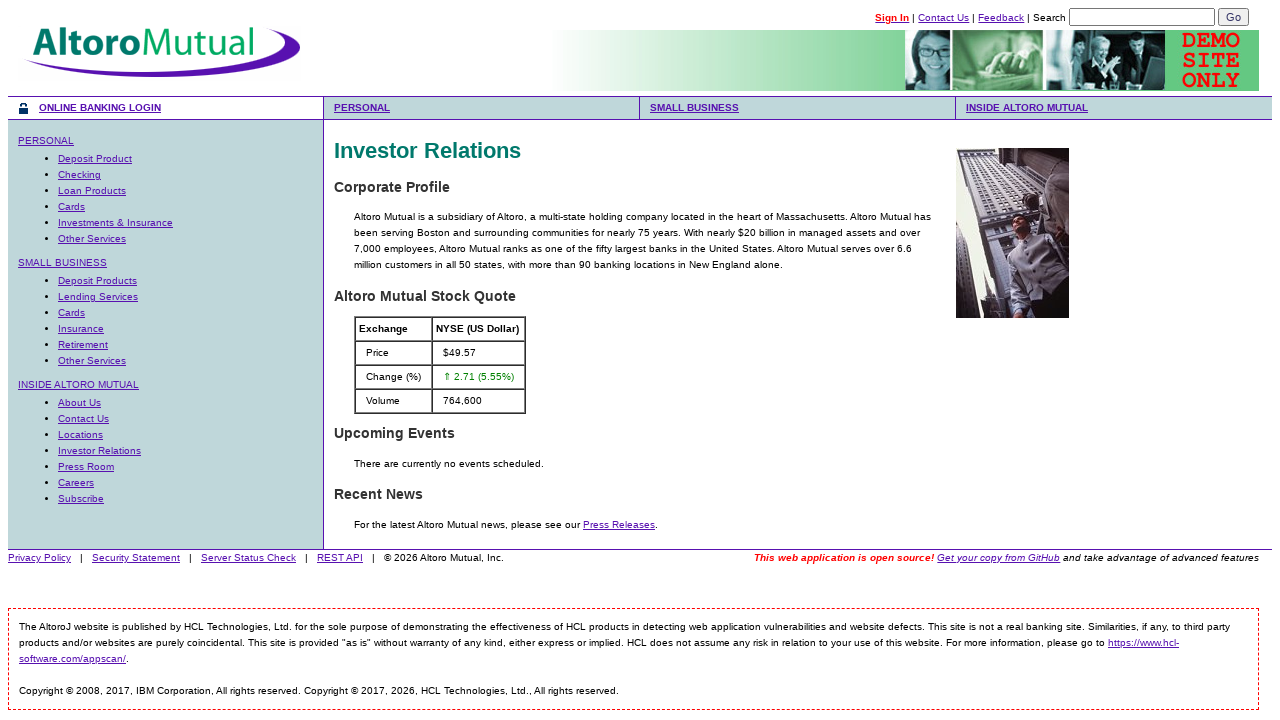